Tests filling a name input field on an automation practice page and verifies the entered value can be retrieved

Starting URL: https://rahulshettyacademy.com/AutomationPractice/#top

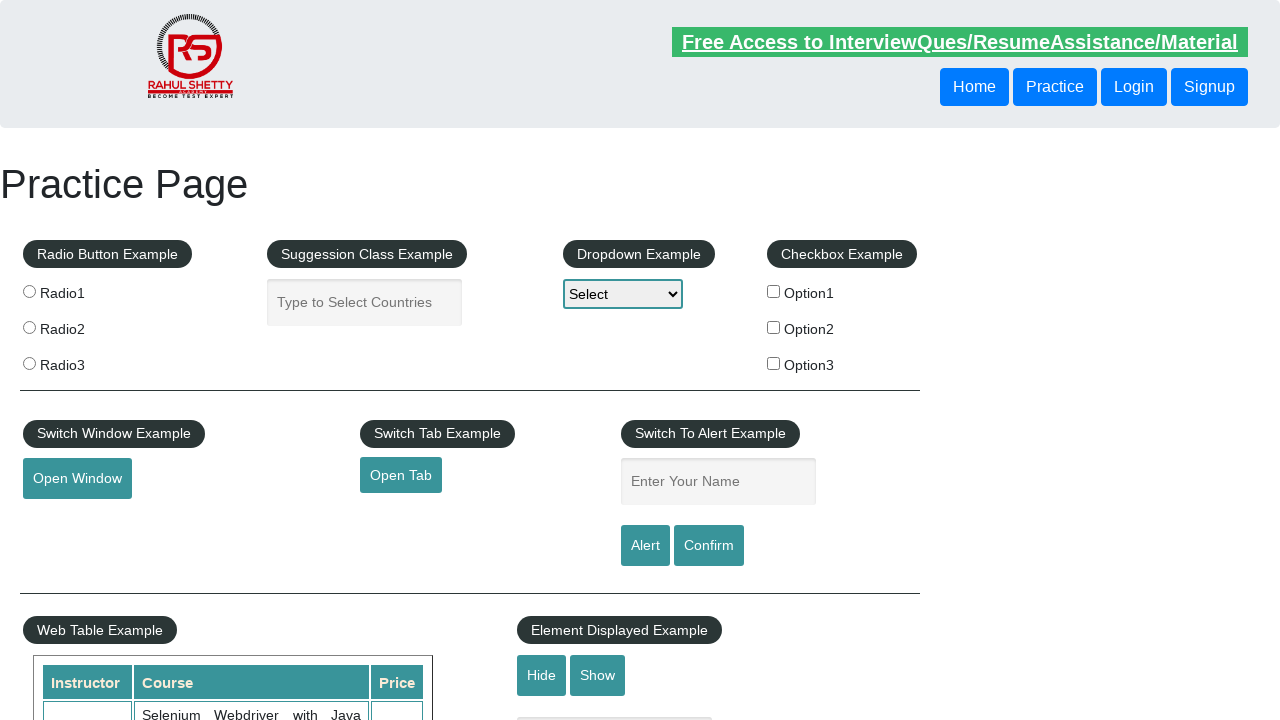

Filled name input field with 'anshul' on #name
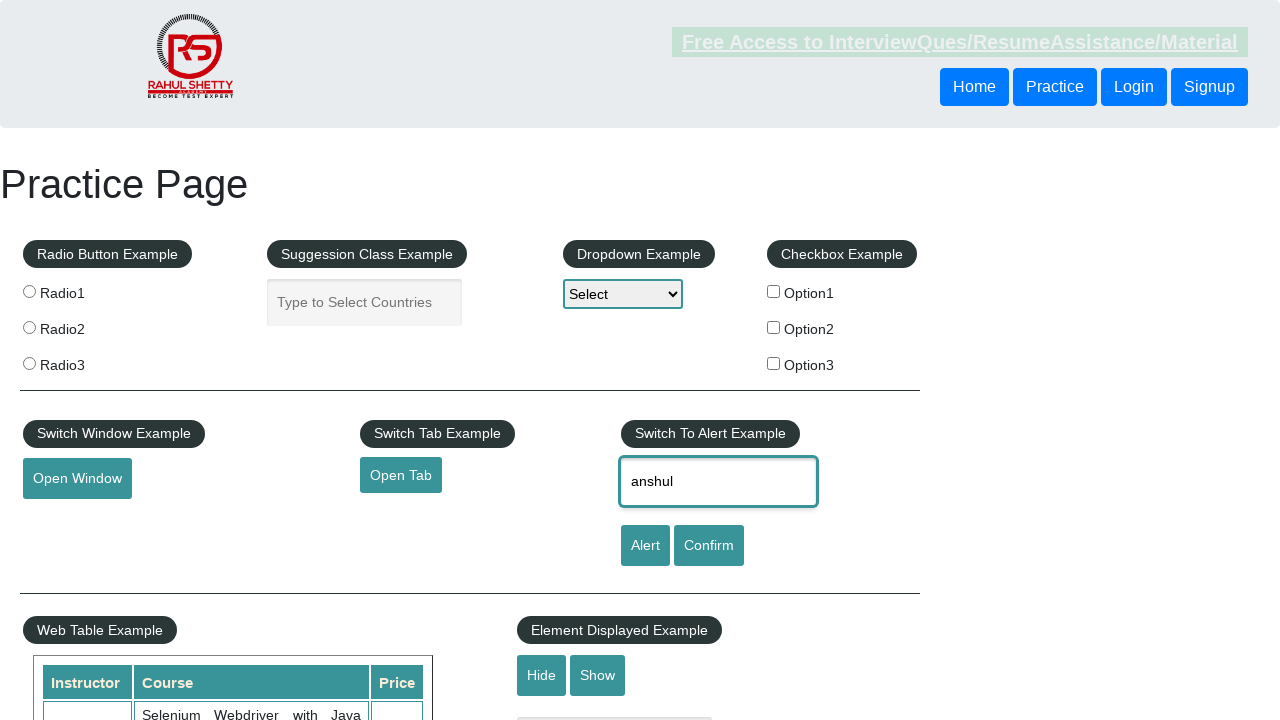

Retrieved value from name input field: 'anshul'
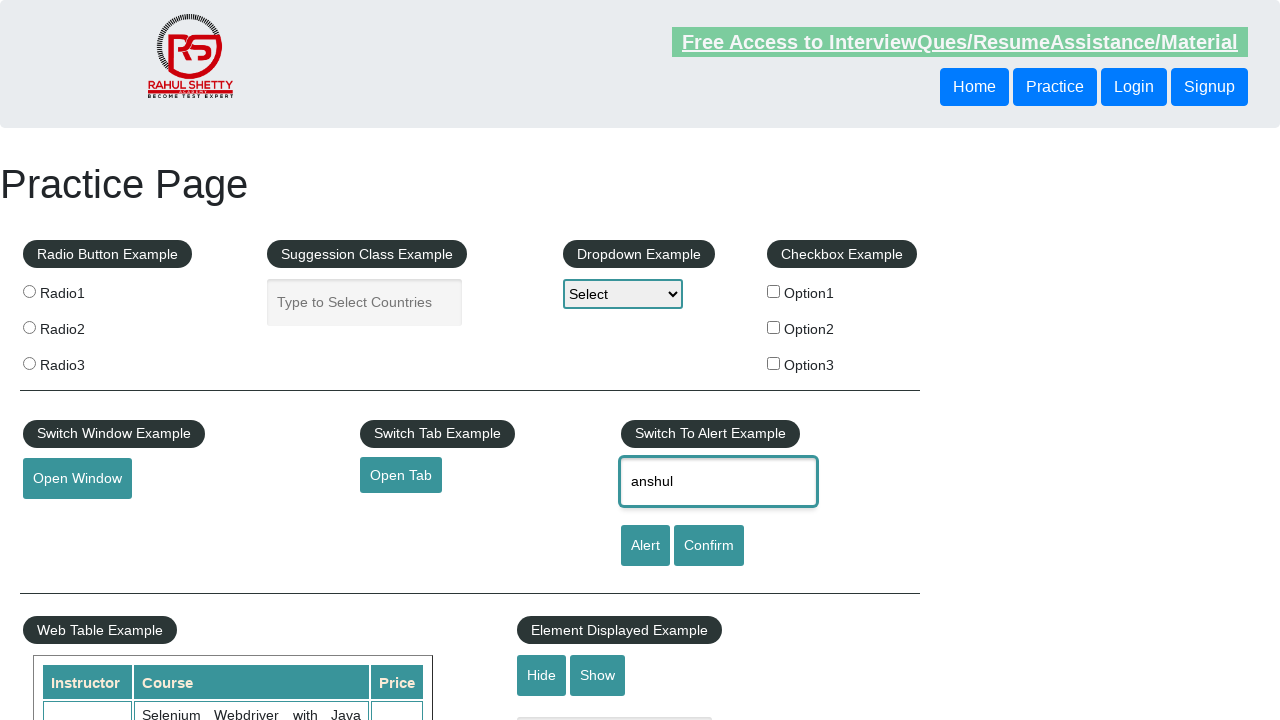

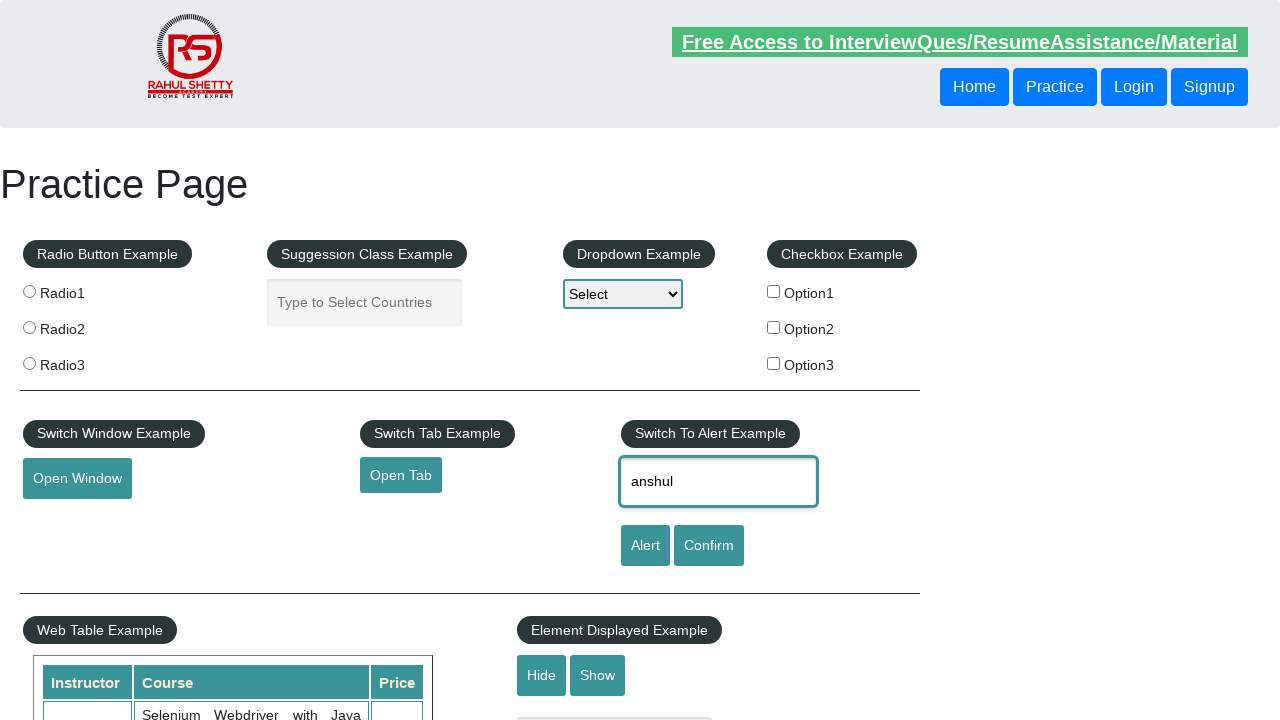